Tests that clicking Clear completed removes completed items from the list

Starting URL: https://demo.playwright.dev/todomvc

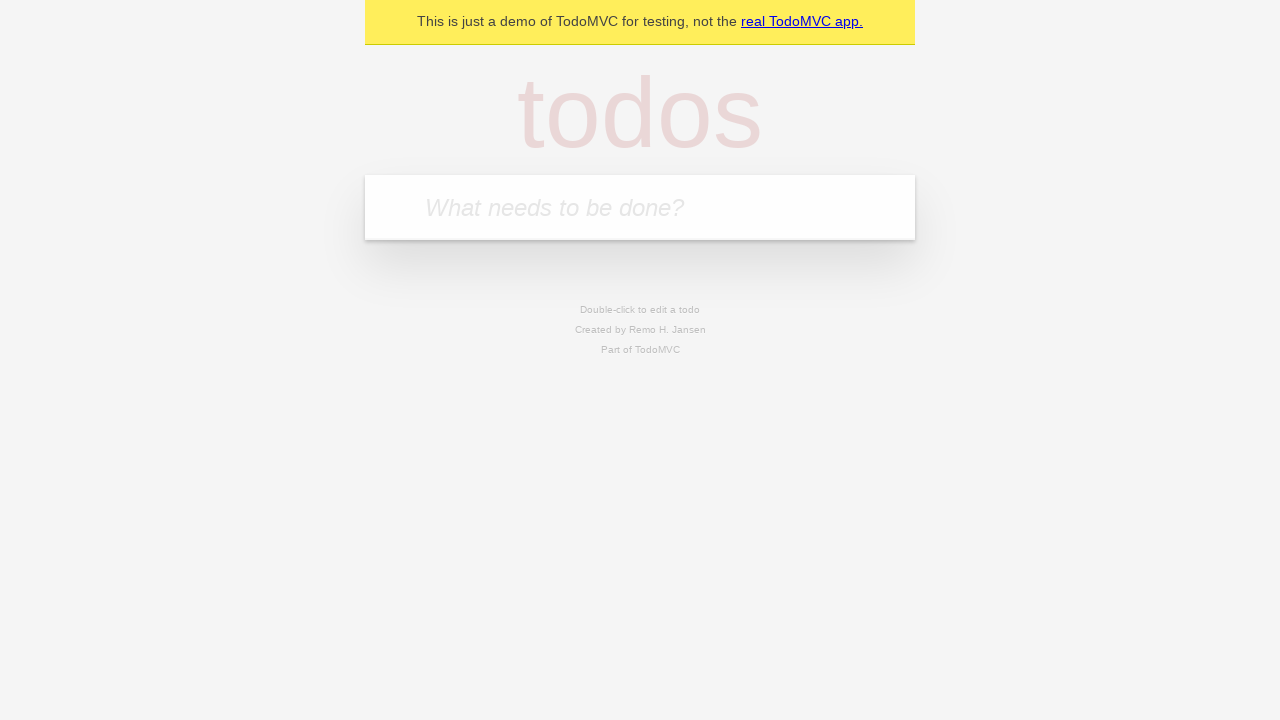

Filled todo input with 'buy some cheese' on internal:attr=[placeholder="What needs to be done?"i]
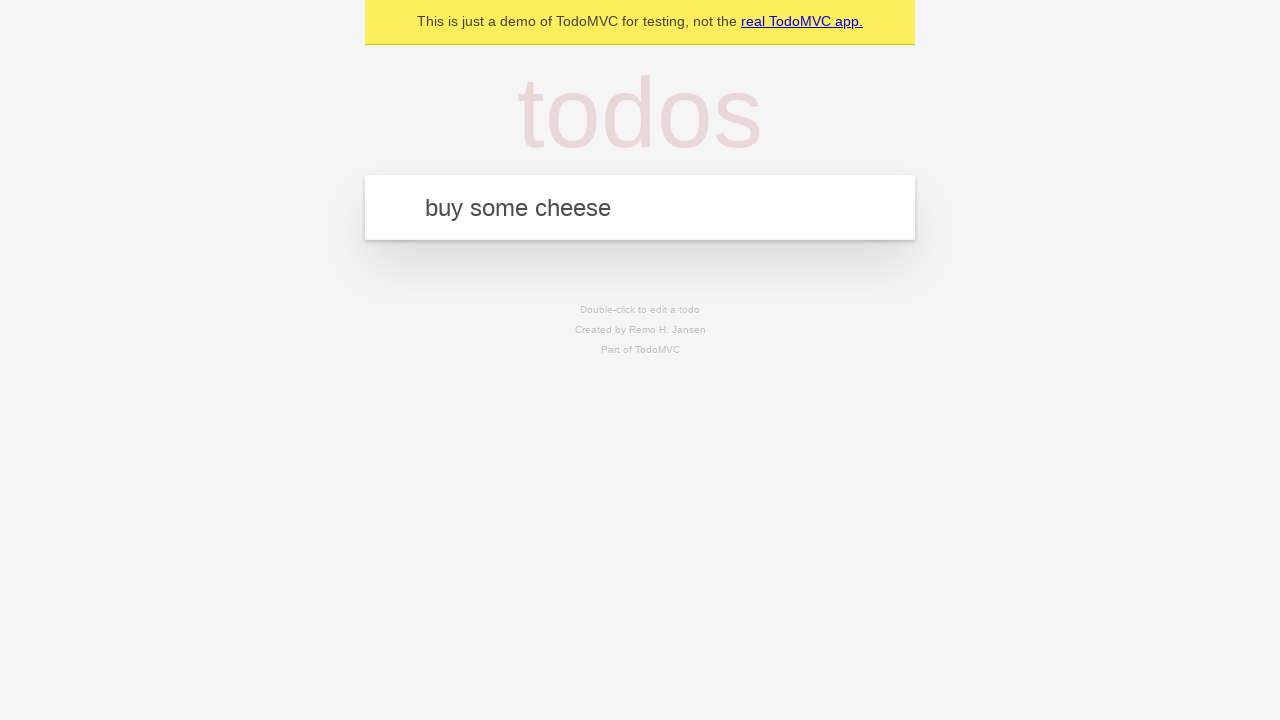

Pressed Enter to create first todo on internal:attr=[placeholder="What needs to be done?"i]
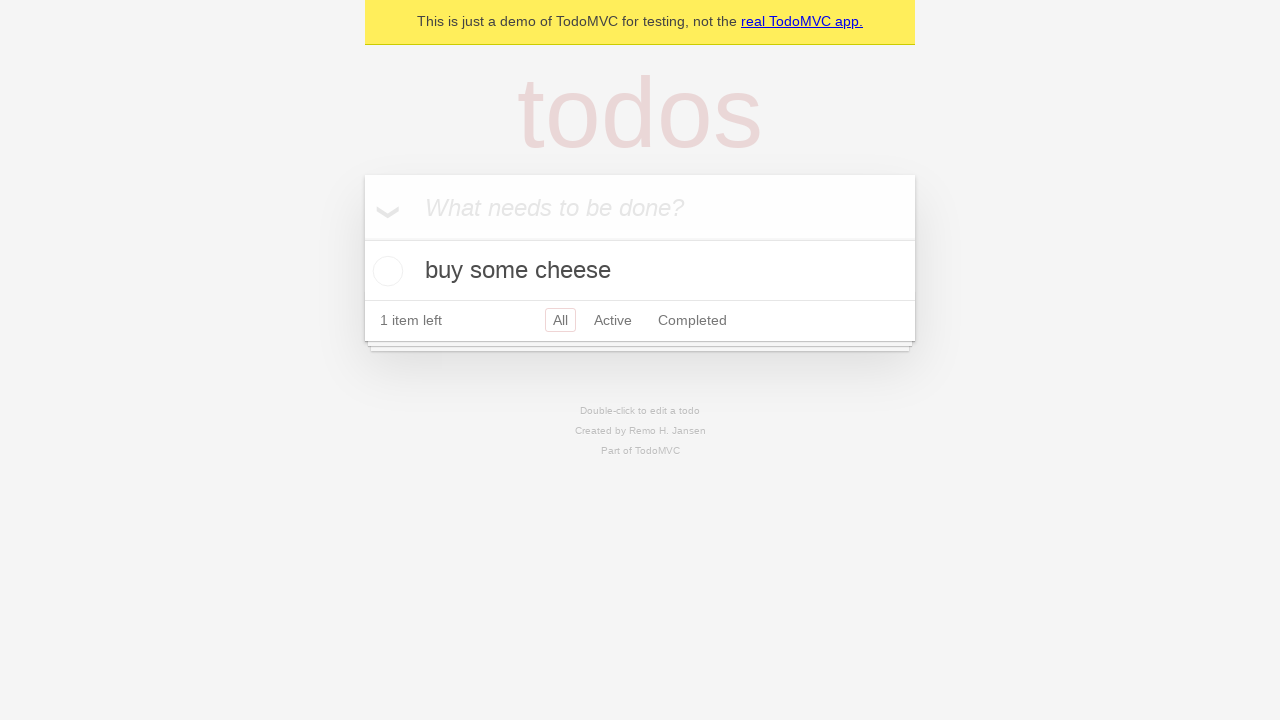

Filled todo input with 'feed the cat' on internal:attr=[placeholder="What needs to be done?"i]
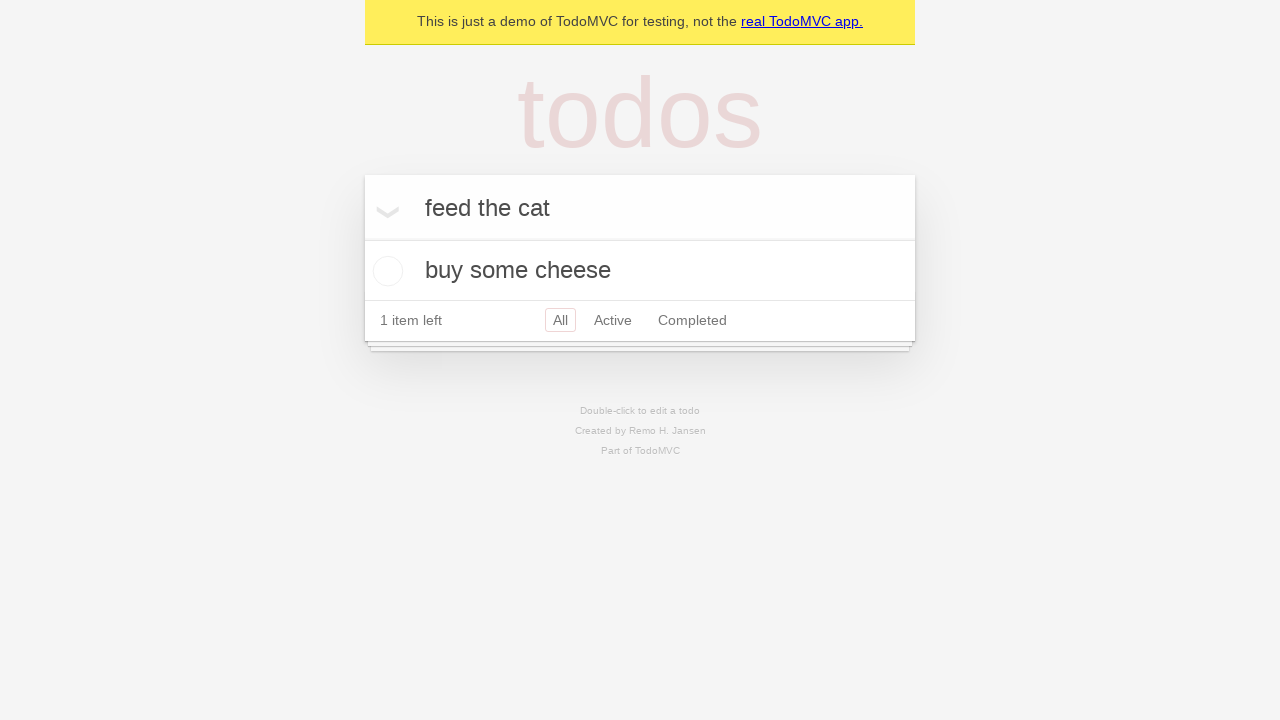

Pressed Enter to create second todo on internal:attr=[placeholder="What needs to be done?"i]
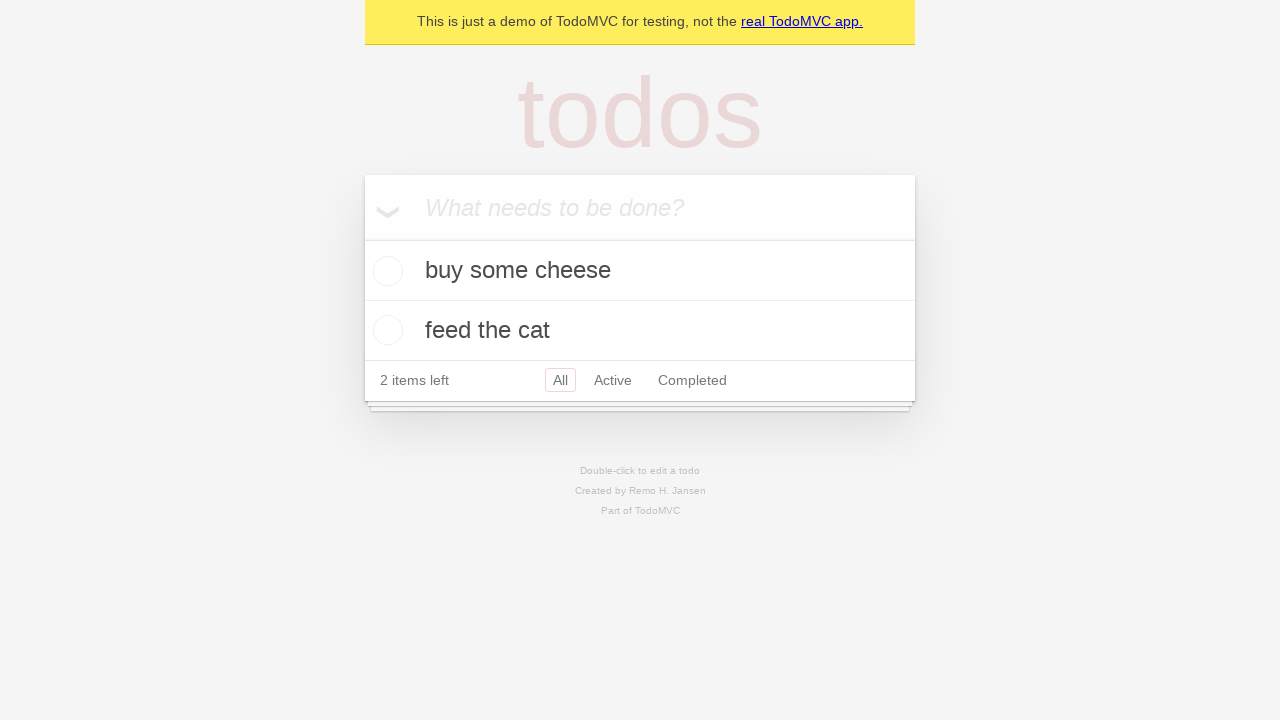

Filled todo input with 'book a doctors appointment' on internal:attr=[placeholder="What needs to be done?"i]
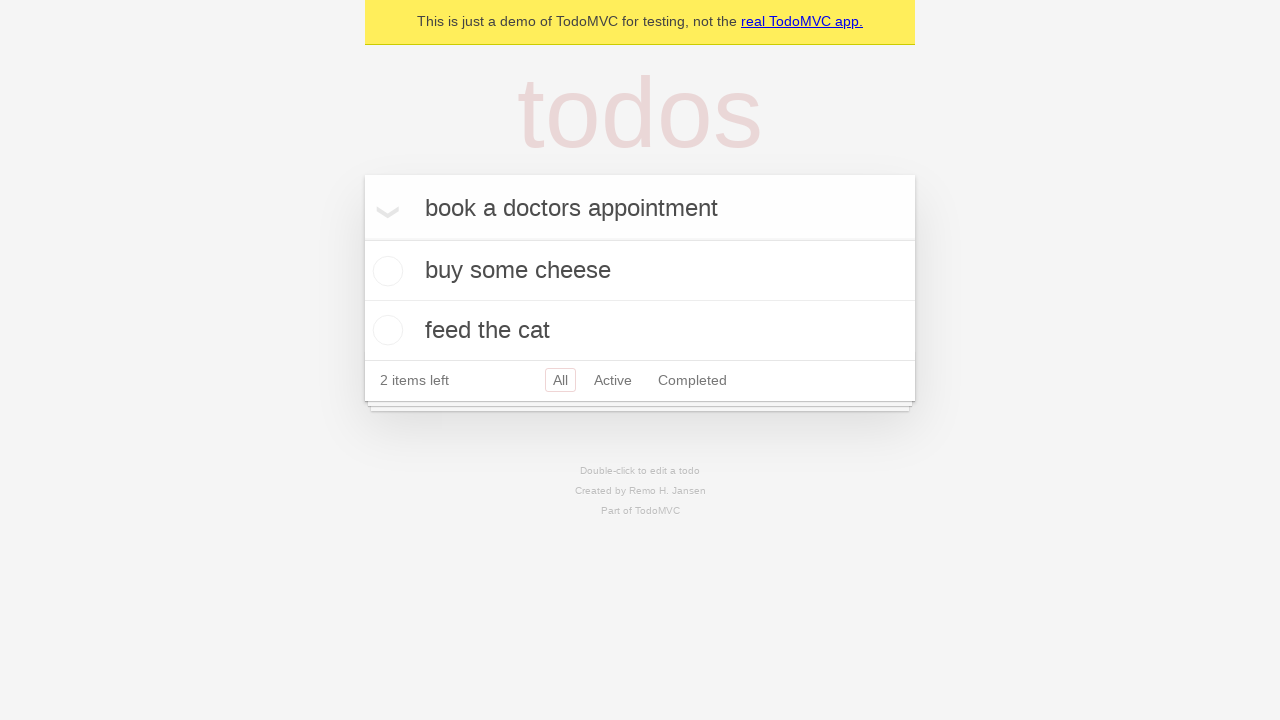

Pressed Enter to create third todo on internal:attr=[placeholder="What needs to be done?"i]
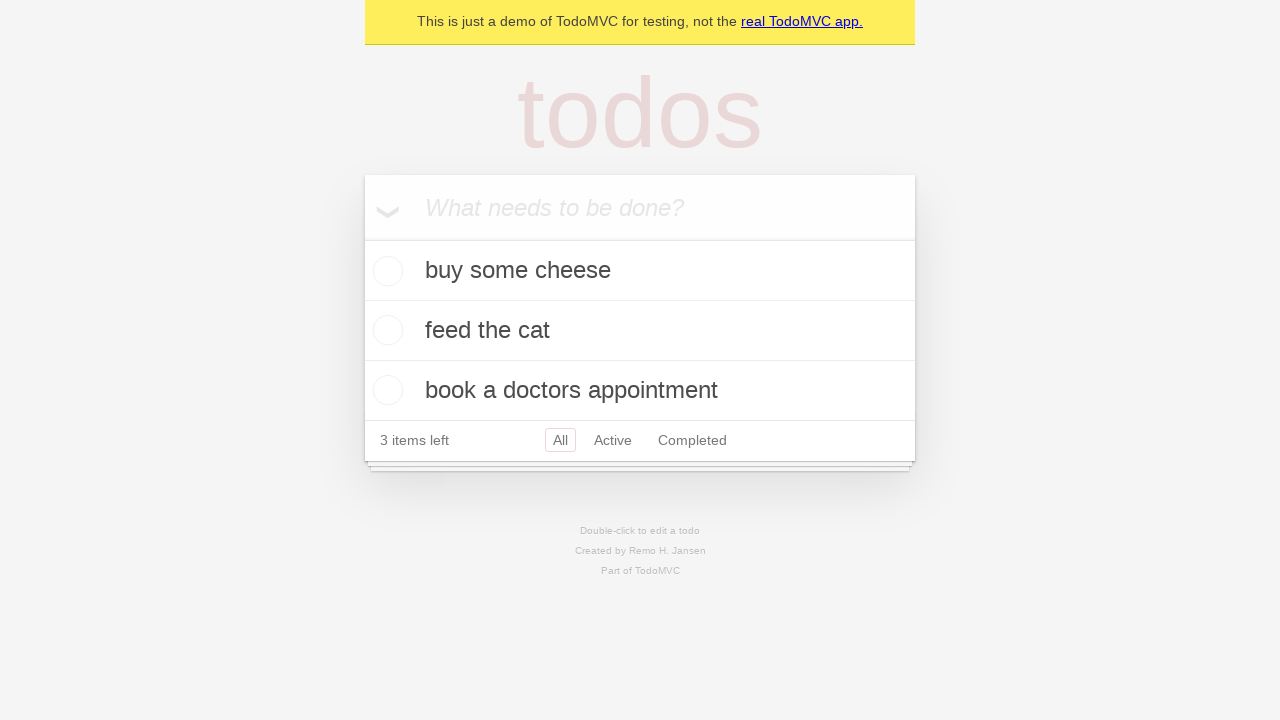

Waited for all three todos to appear in the list
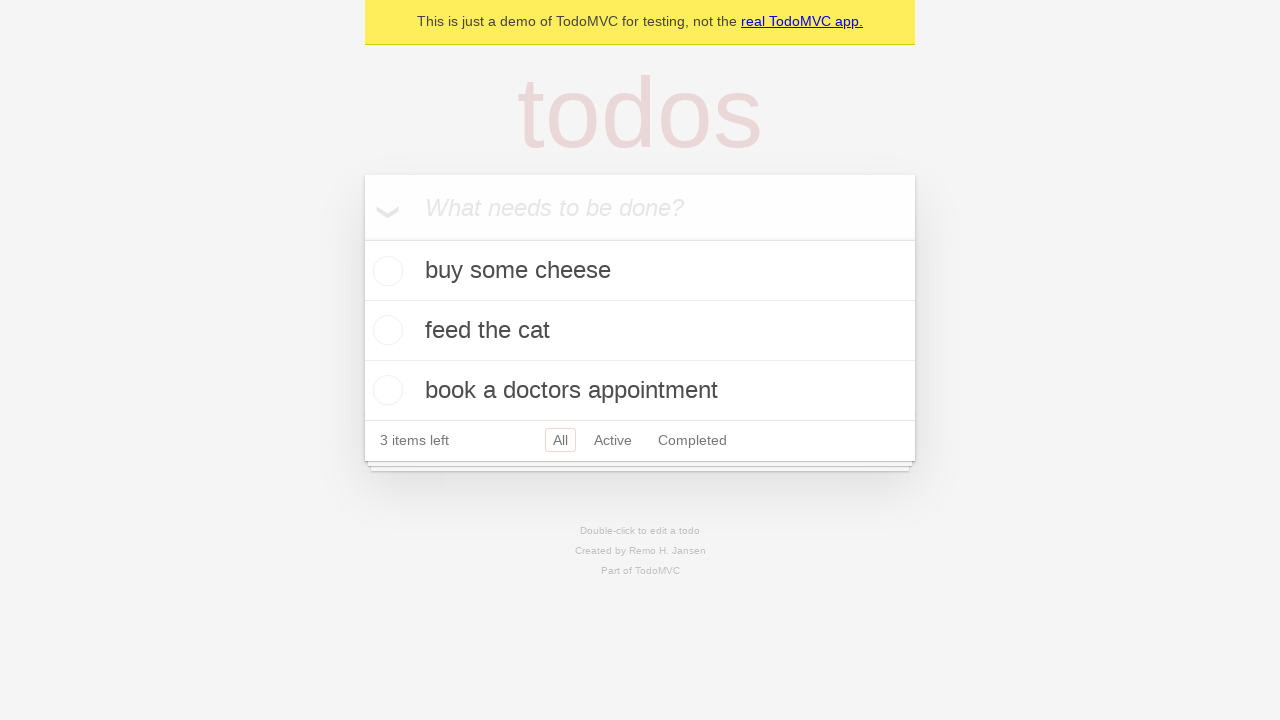

Checked the checkbox for the second todo to mark it as completed at (385, 330) on internal:testid=[data-testid="todo-item"s] >> nth=1 >> internal:role=checkbox
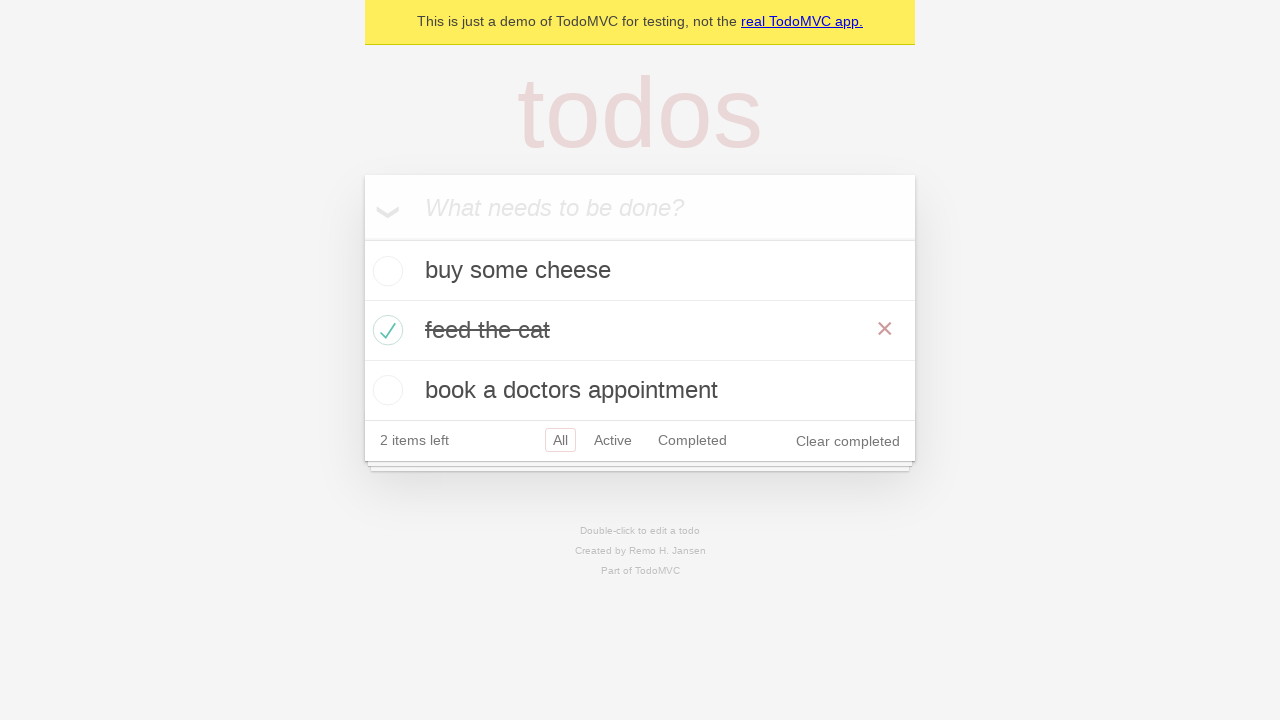

Clicked 'Clear completed' button to remove completed items at (848, 441) on internal:role=button[name="Clear completed"i]
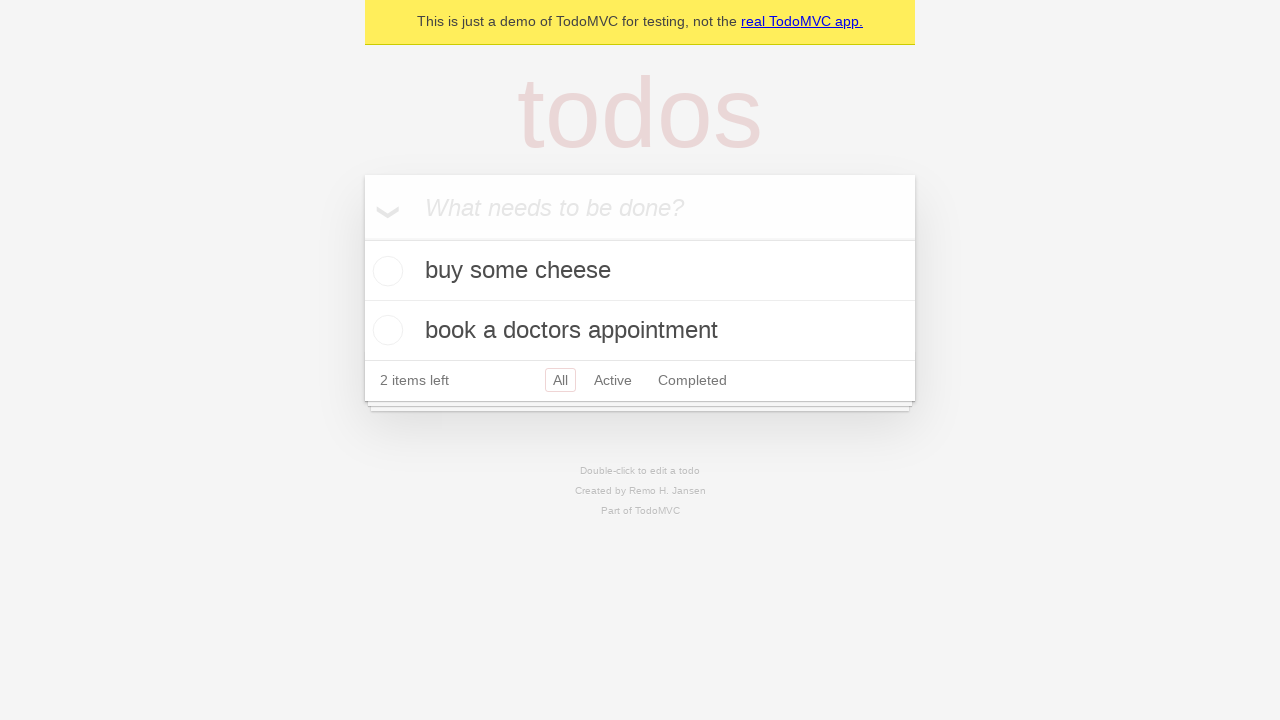

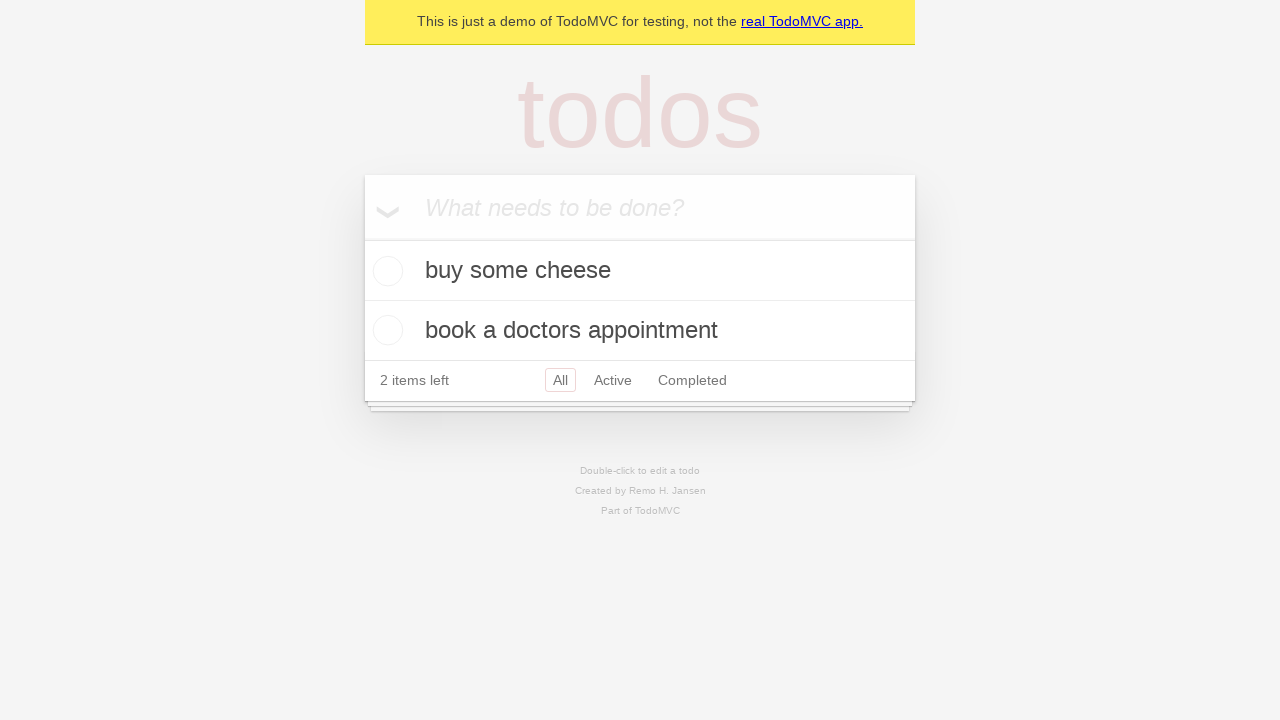